Tests alert handling by clicking a button that triggers a JavaScript alert and then dismissing it within an iframe

Starting URL: https://www.w3schools.com/jsref/tryit.asp?filename=tryjsref_alert

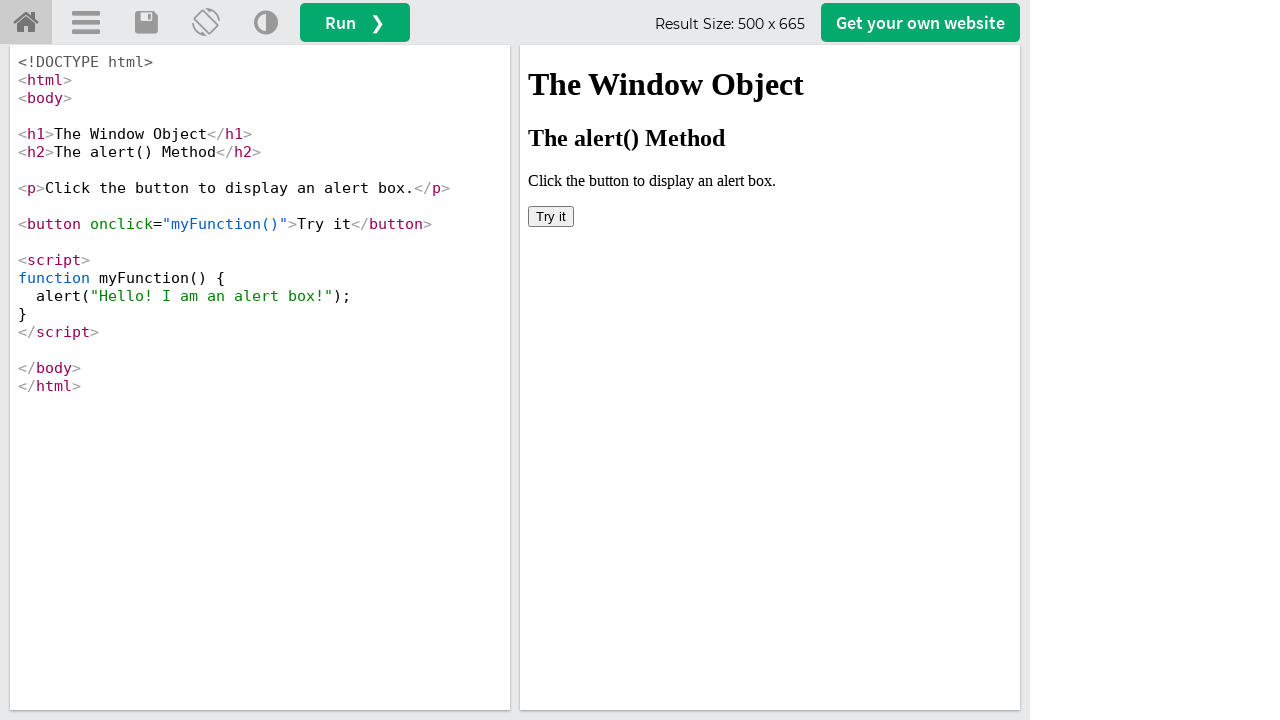

Waited for iframe with name 'iframeResult' to be available
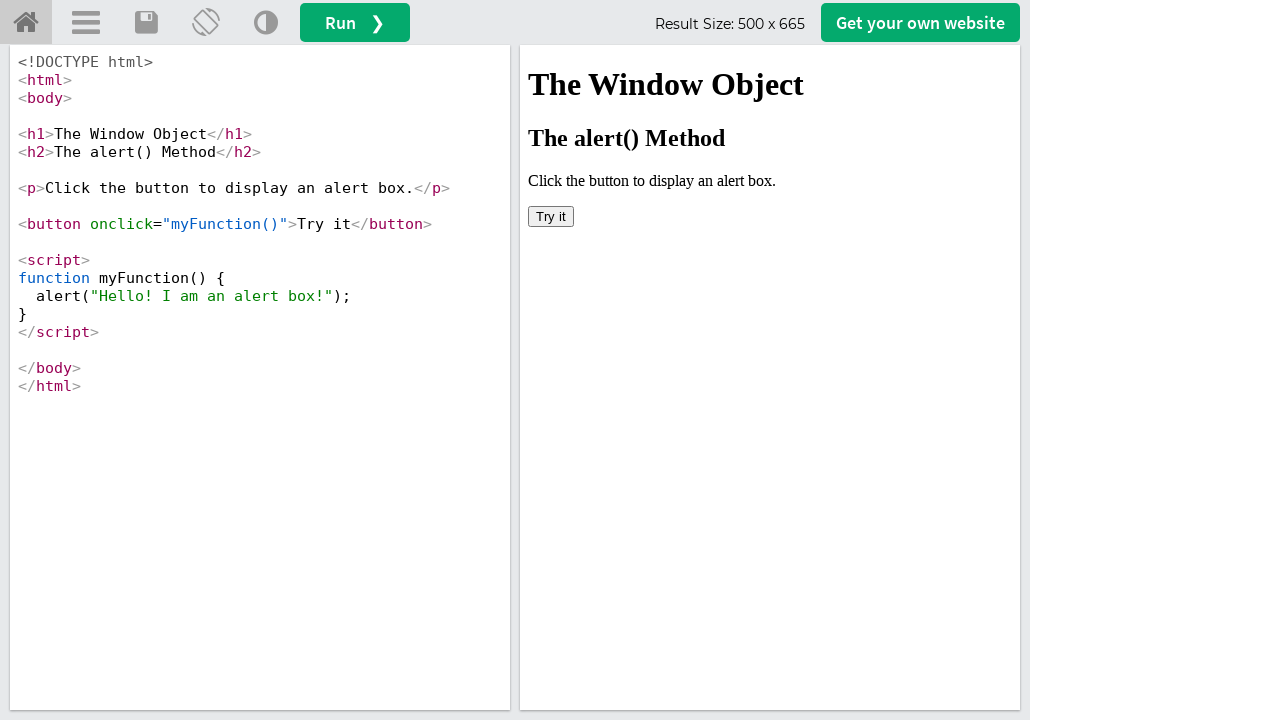

Switched to iframe context
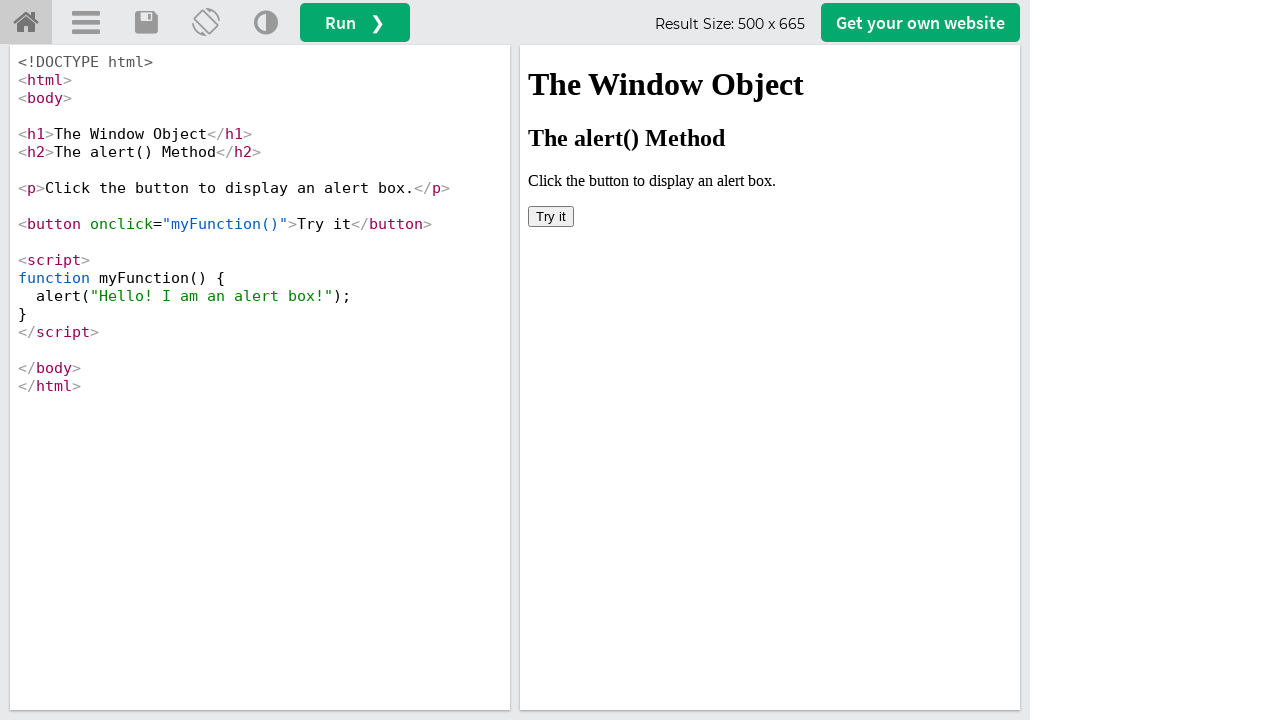

Clicked 'Try it' button to trigger JavaScript alert at (551, 216) on button:has-text('Try it')
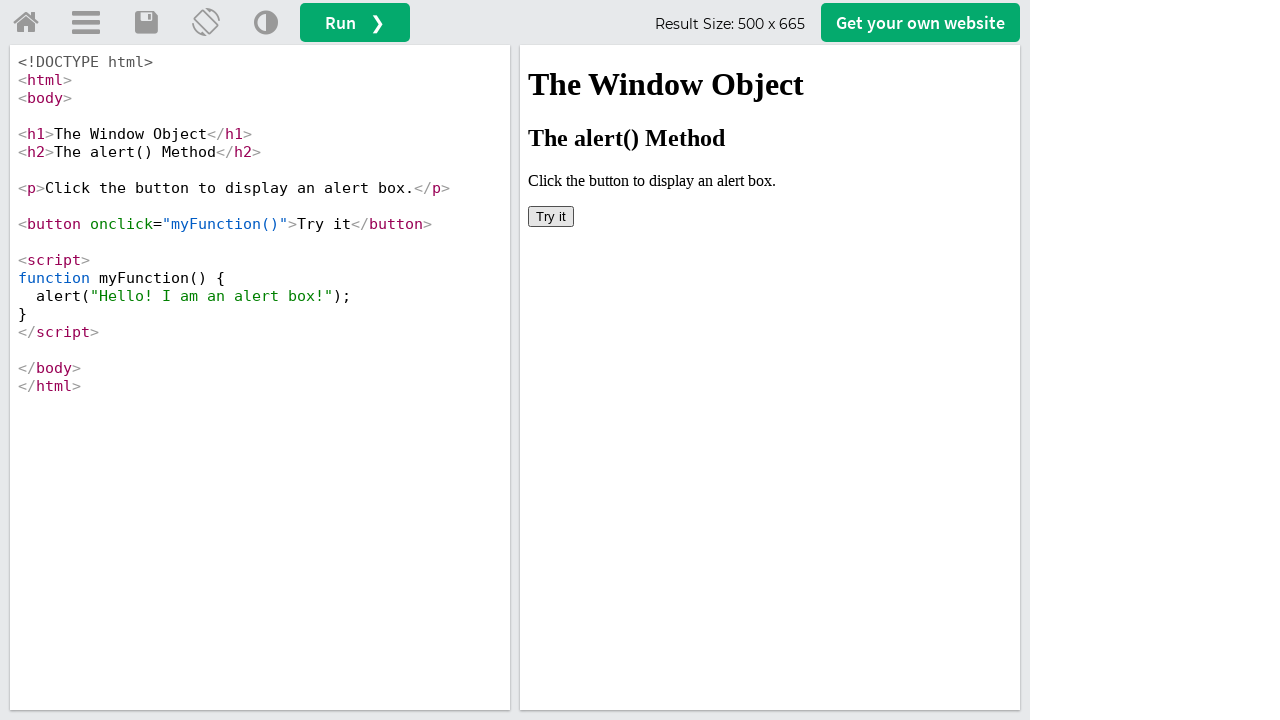

Set up dialog handler to dismiss alert
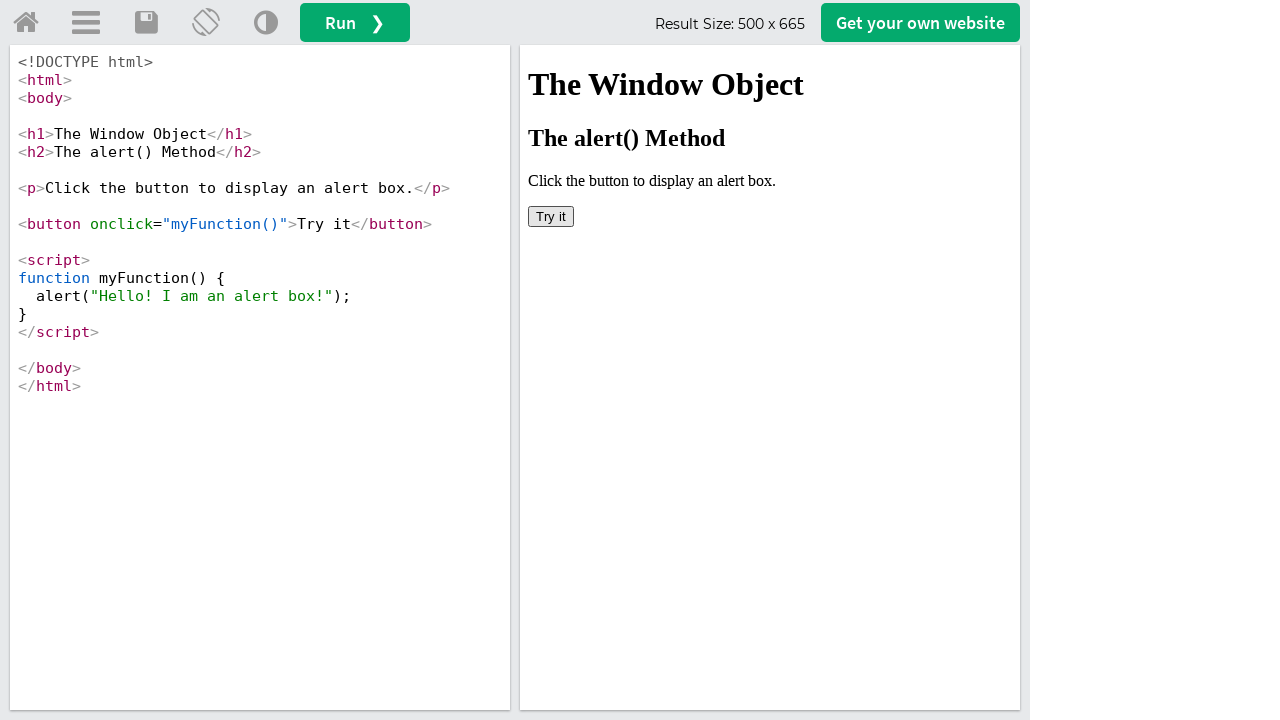

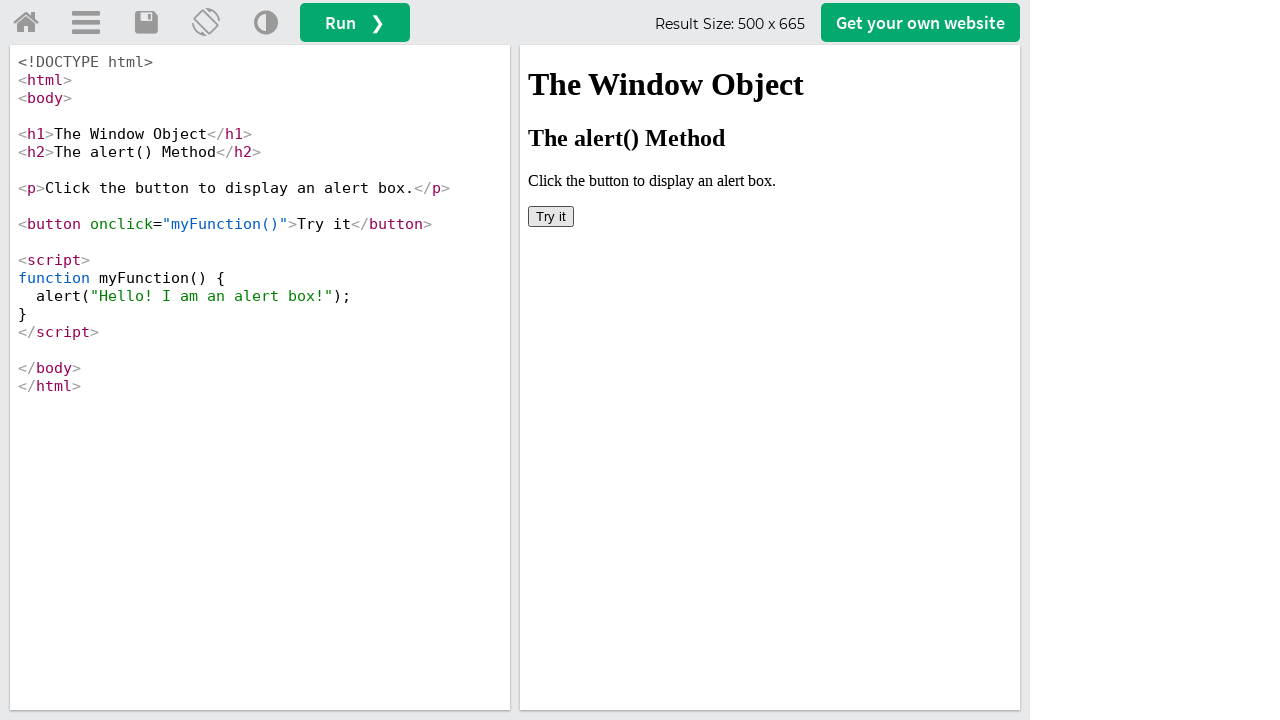